Tests an e-commerce workflow by searching for products, adding them to cart, proceeding to checkout, applying a promo code, and verifying price calculations

Starting URL: https://rahulshettyacademy.com/seleniumPractise/#/

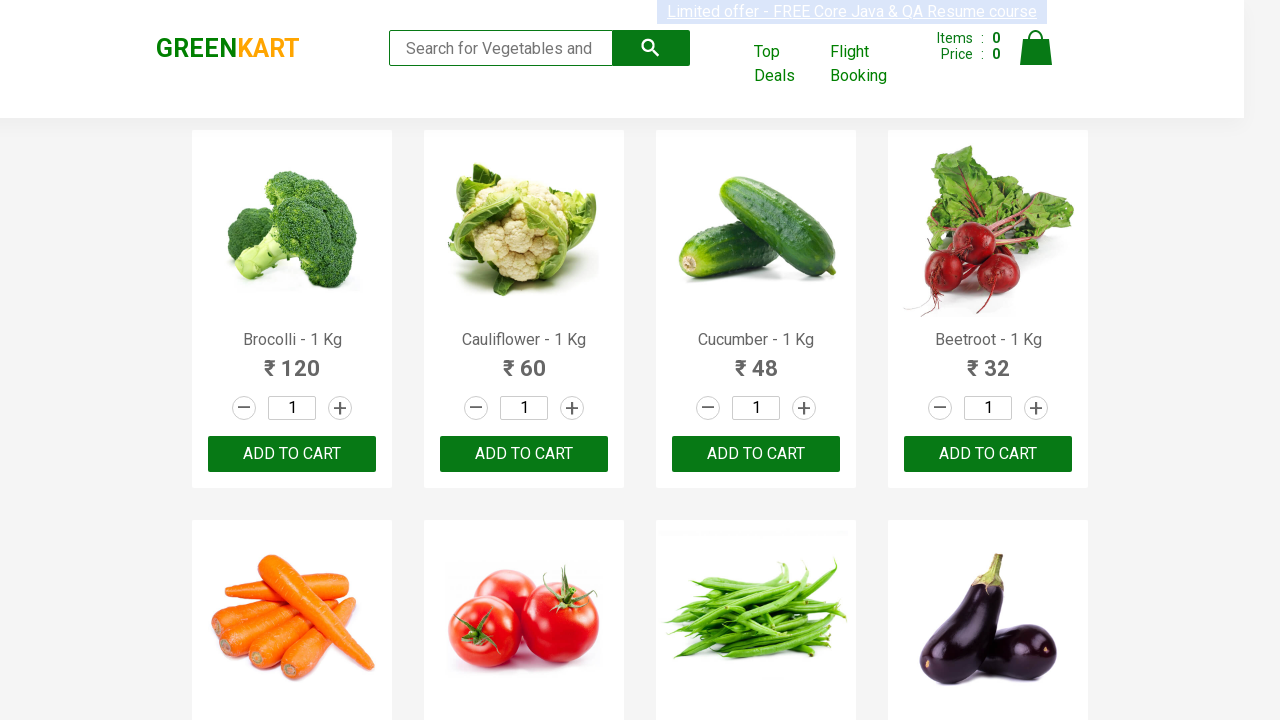

Filled search field with 'ber' to search for products on input.search-keyword
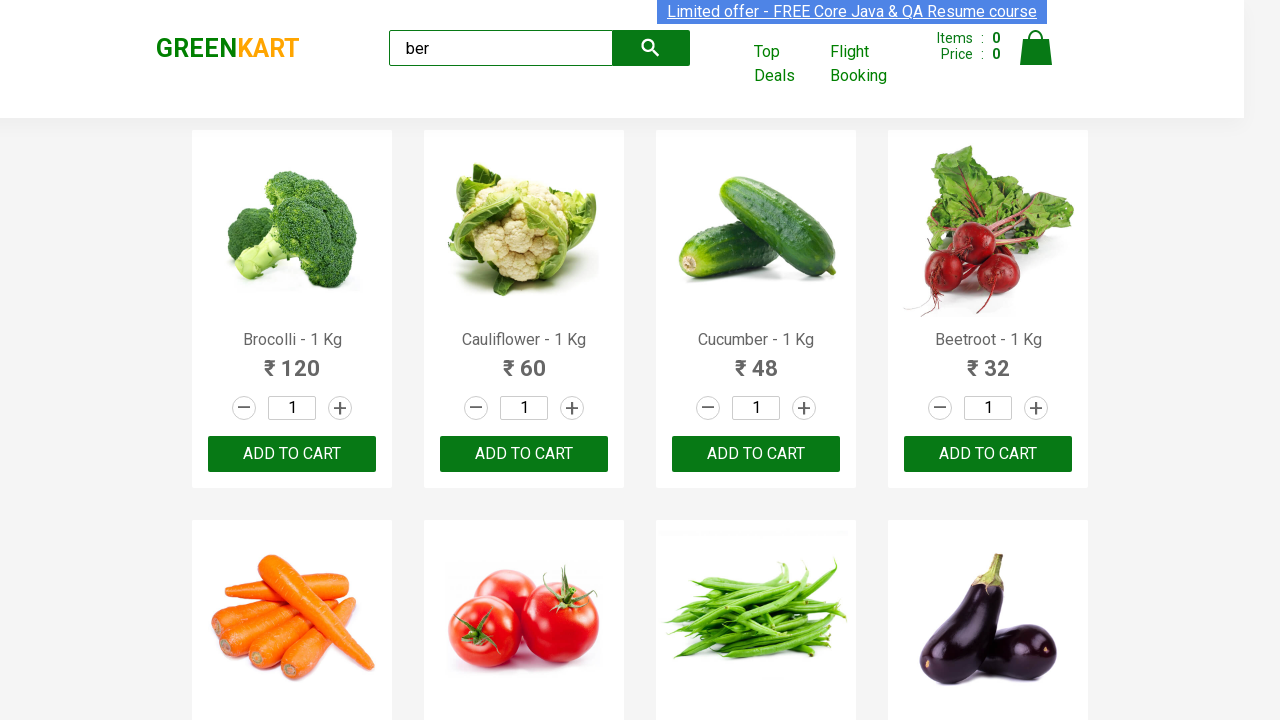

Waited for products to load
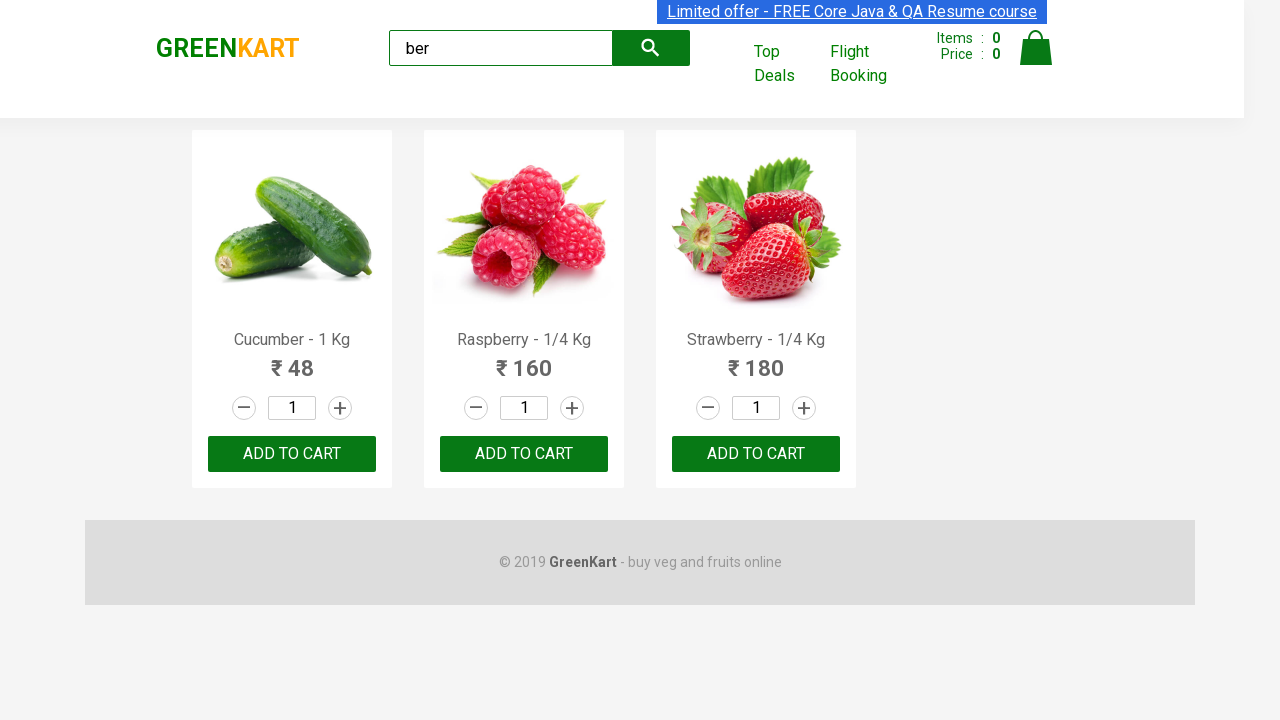

Located all product elements
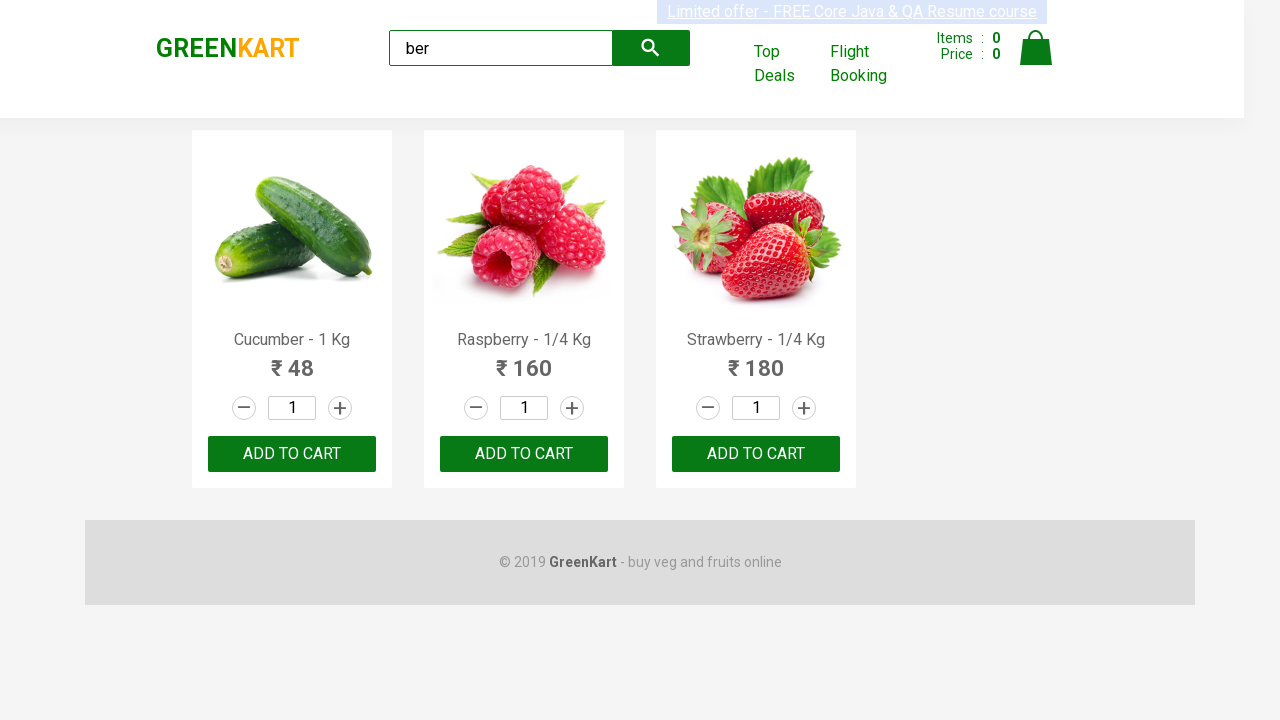

Verified that 3 products are displayed
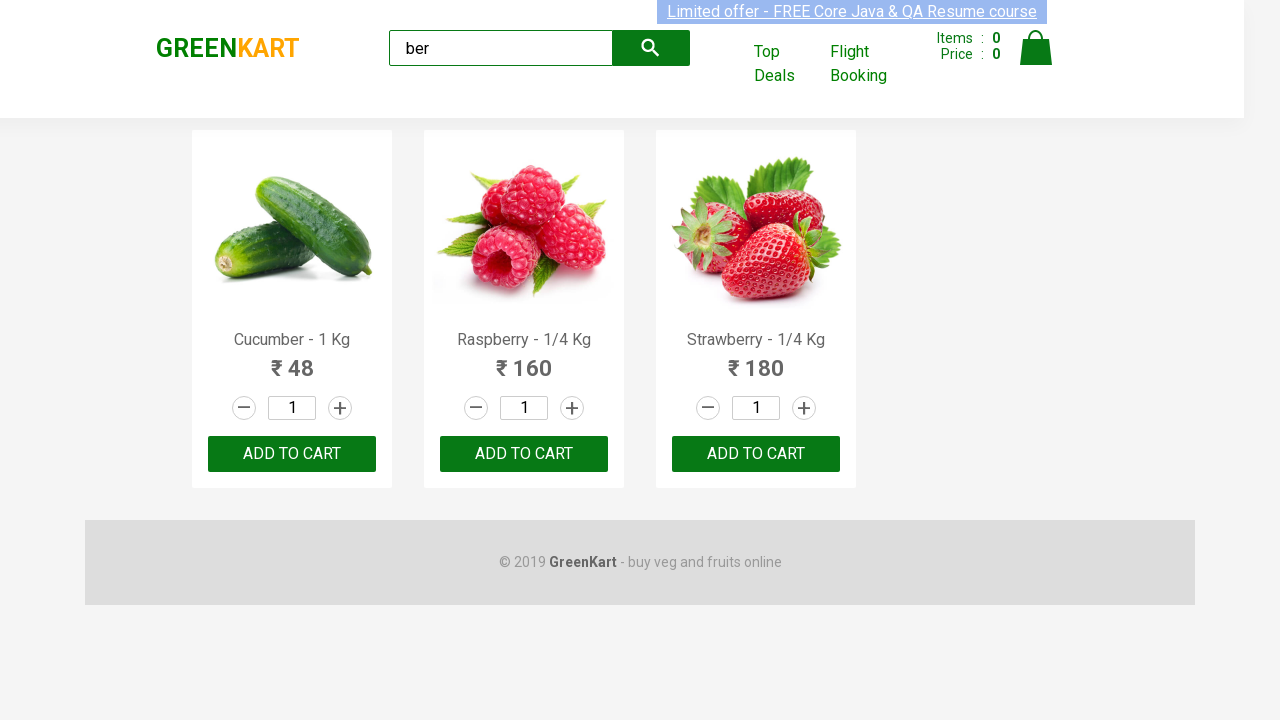

Located all 'Add to Cart' buttons
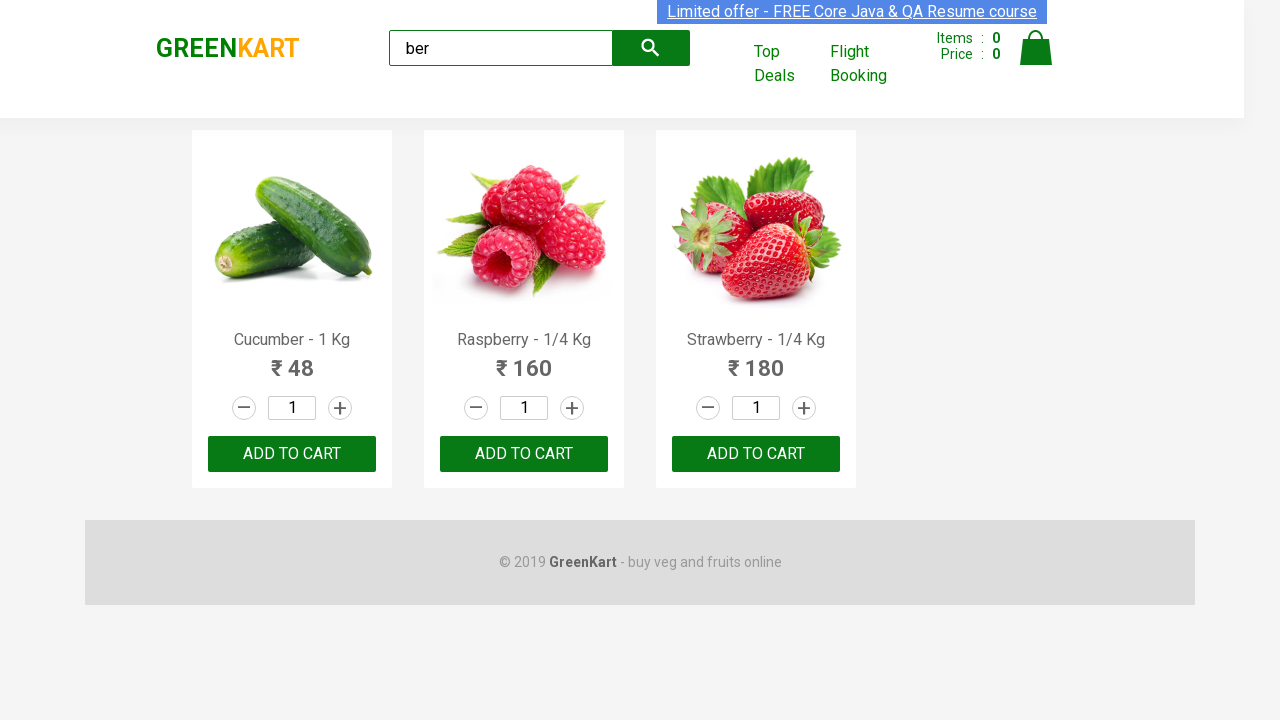

Retrieved product name: Cucumber - 1 Kg
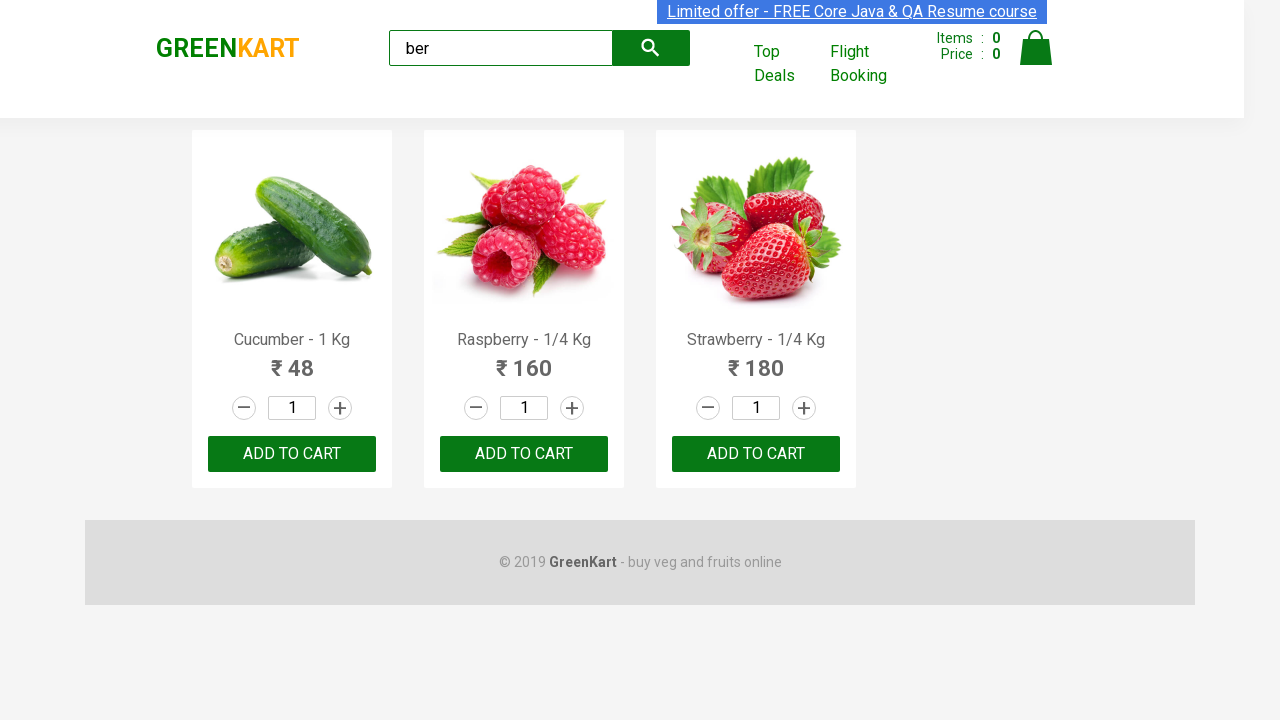

Added product 'Cucumber - 1 Kg' to cart at (292, 454) on xpath=//div[@class='product-action']/button >> nth=0
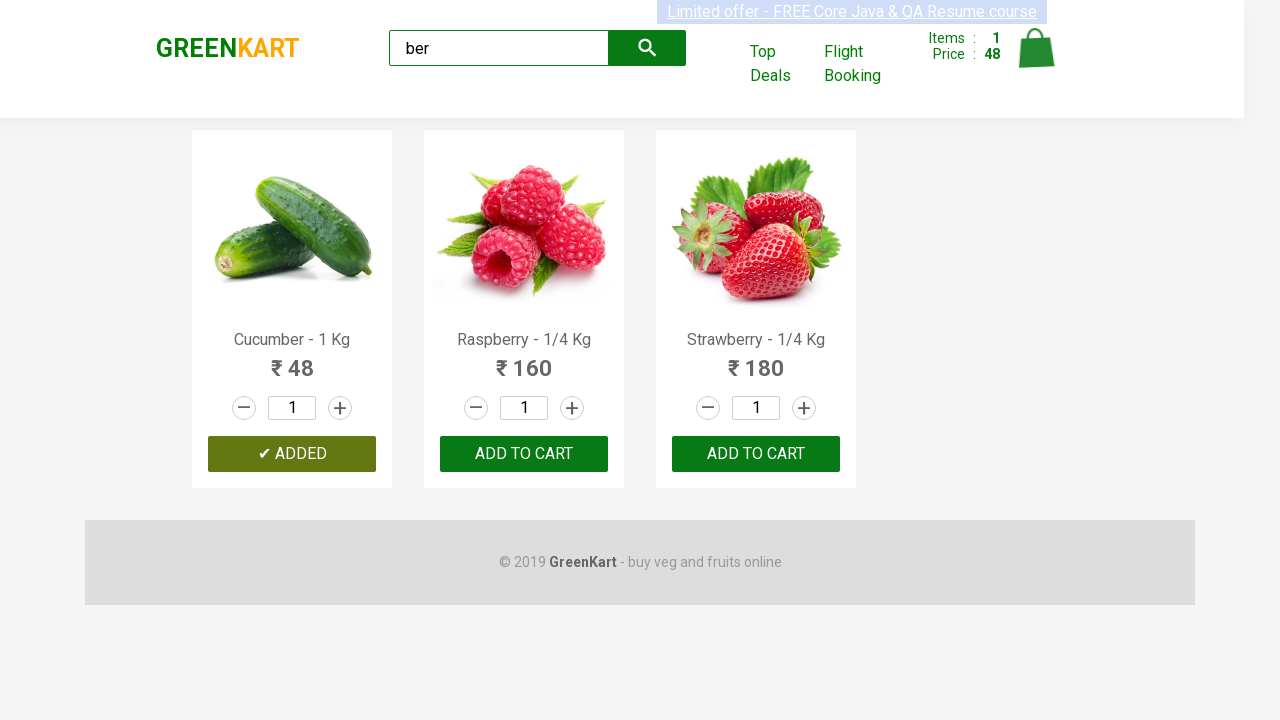

Retrieved product name: Raspberry - 1/4 Kg
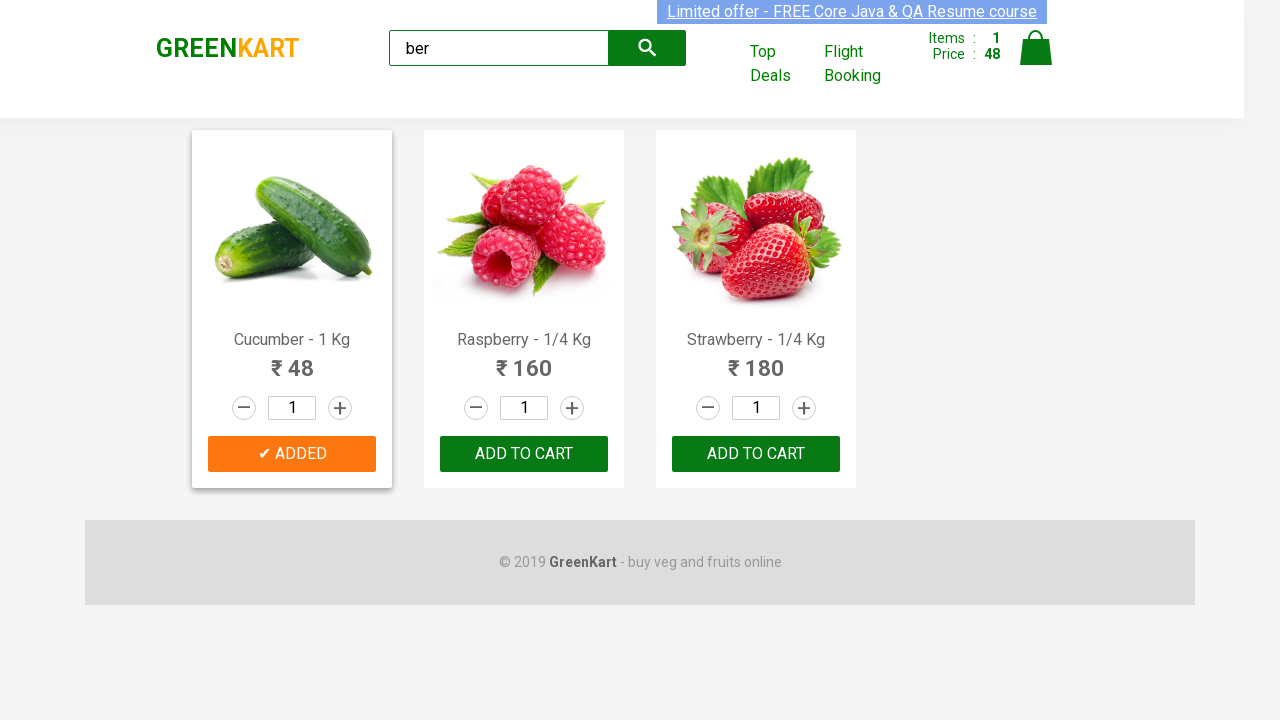

Added product 'Raspberry - 1/4 Kg' to cart at (524, 454) on xpath=//div[@class='product-action']/button >> nth=1
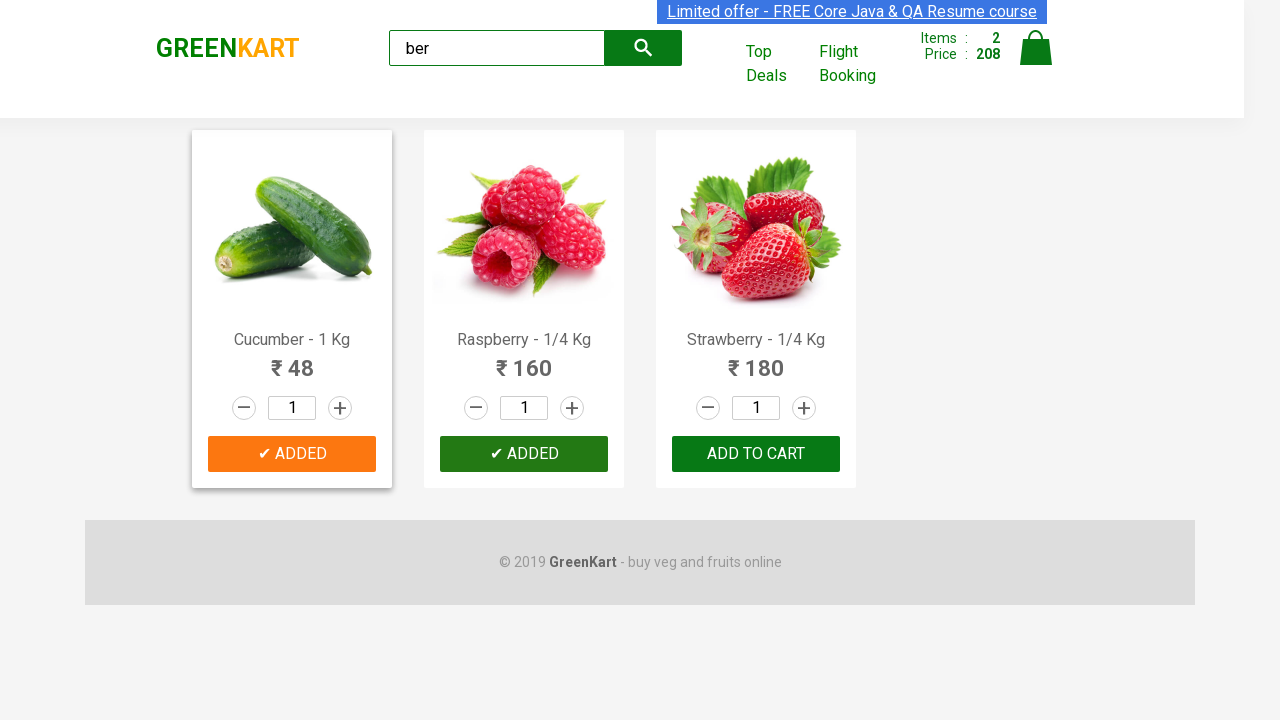

Retrieved product name: Strawberry - 1/4 Kg
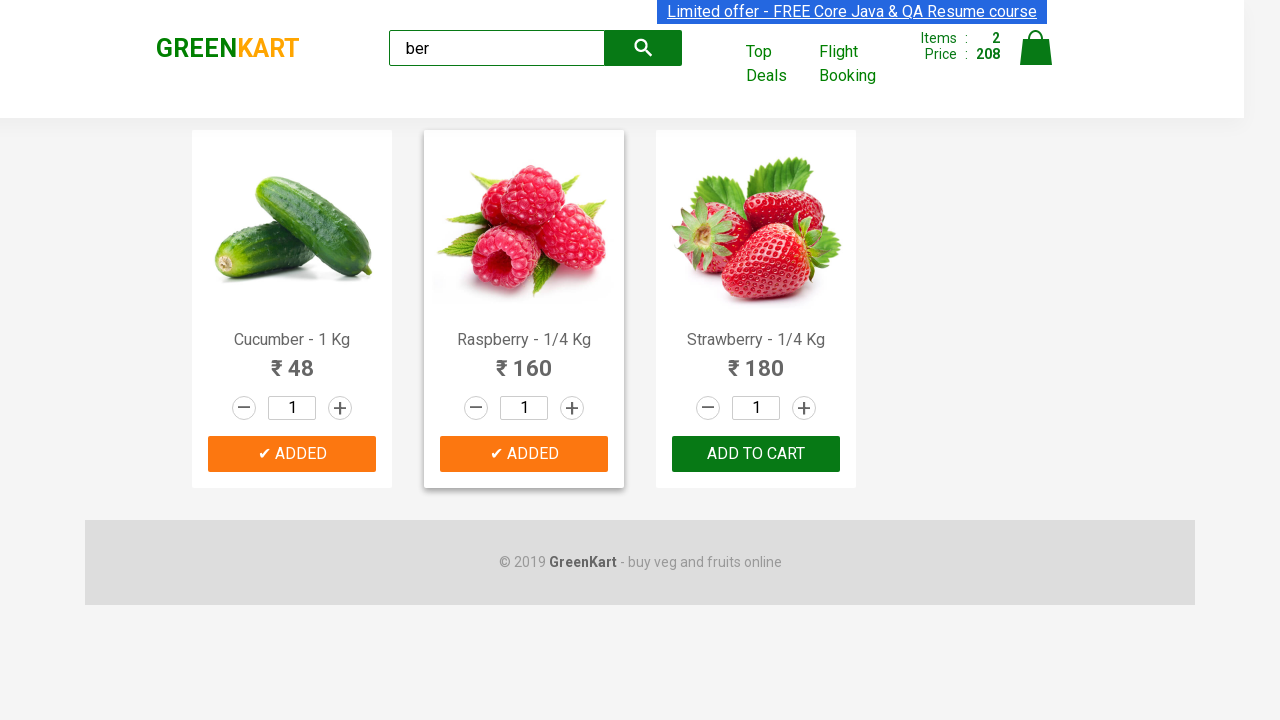

Added product 'Strawberry - 1/4 Kg' to cart at (756, 454) on xpath=//div[@class='product-action']/button >> nth=2
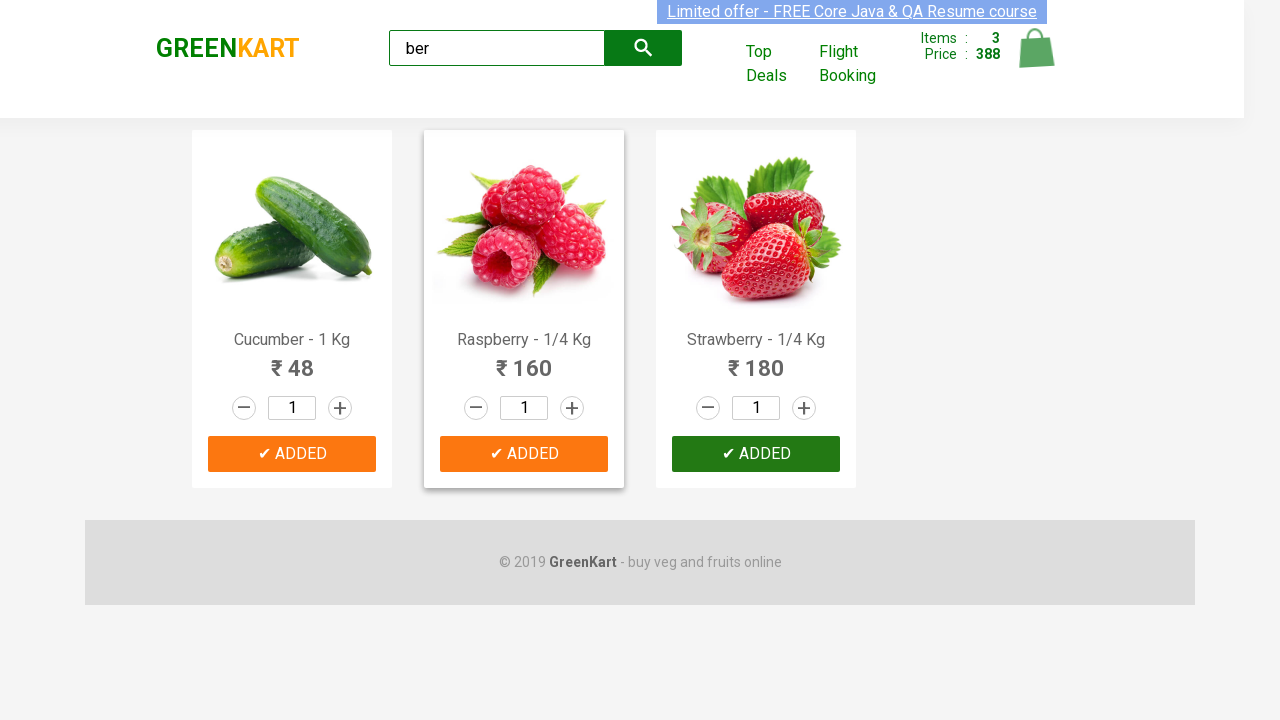

Clicked on cart icon to view shopping cart at (1036, 48) on img[alt='Cart']
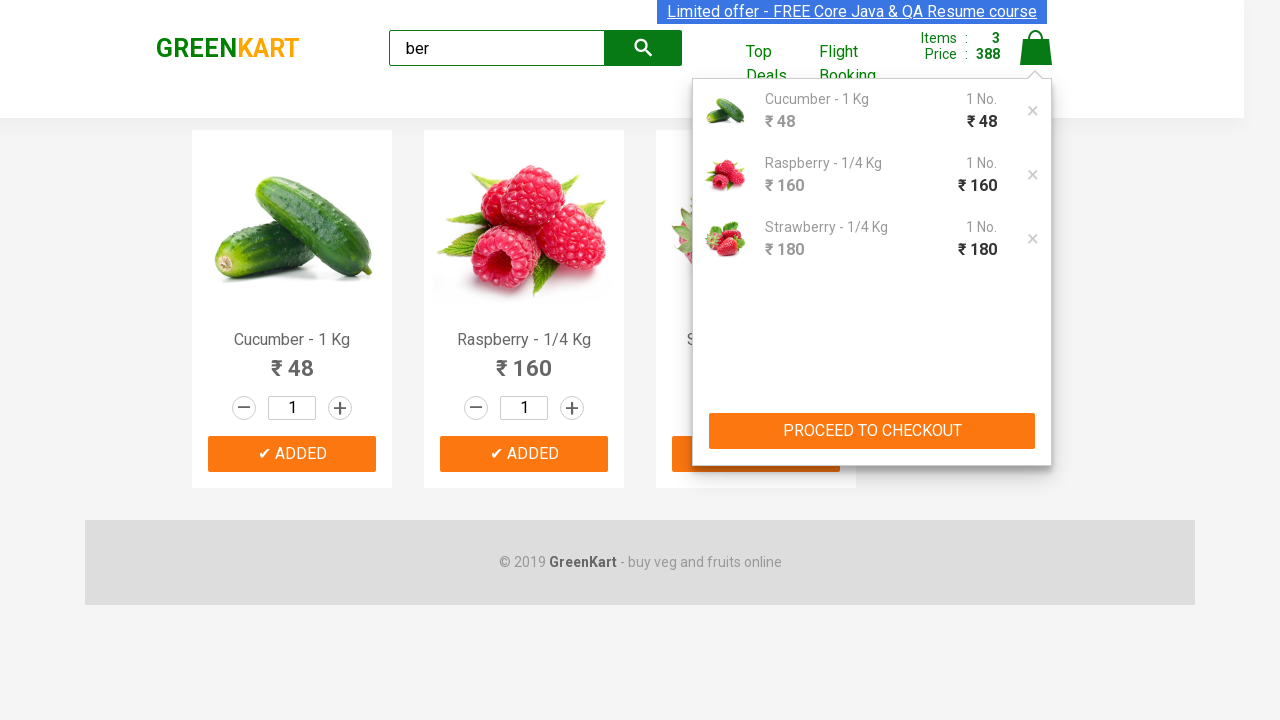

Clicked 'PROCEED TO CHECKOUT' button at (872, 431) on xpath=//button[text()='PROCEED TO CHECKOUT']
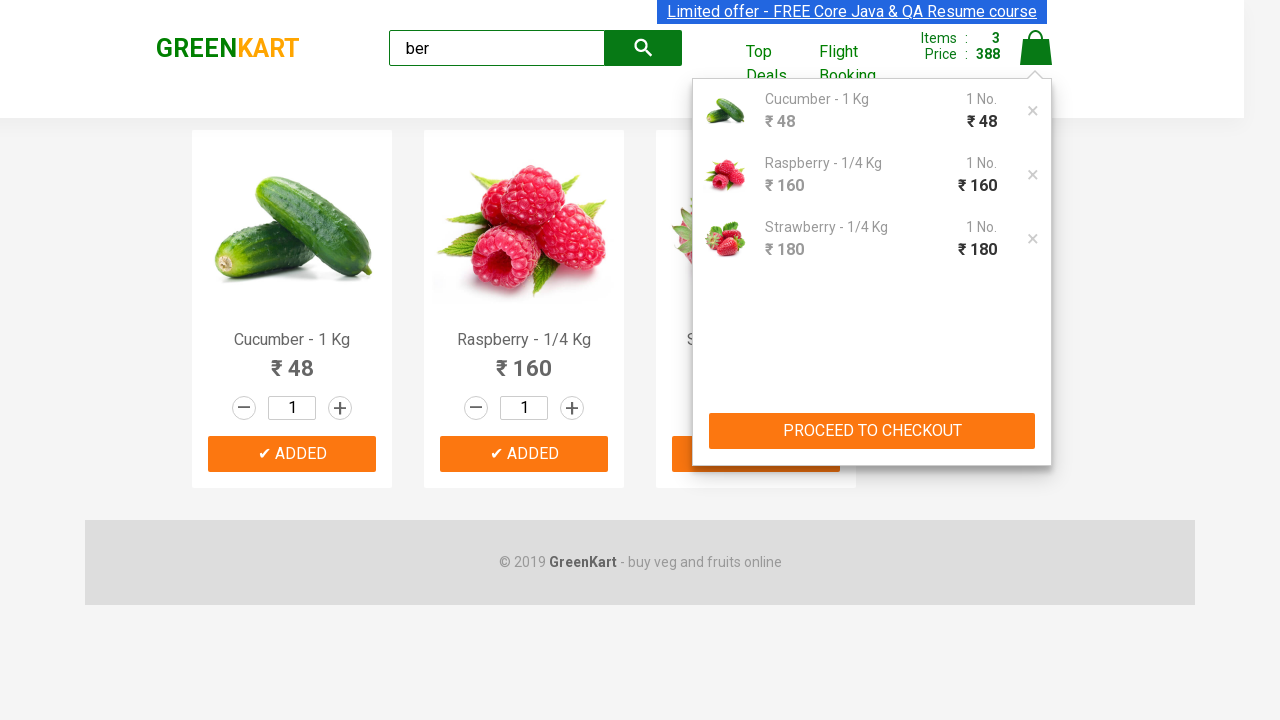

Promo code field became visible on checkout page
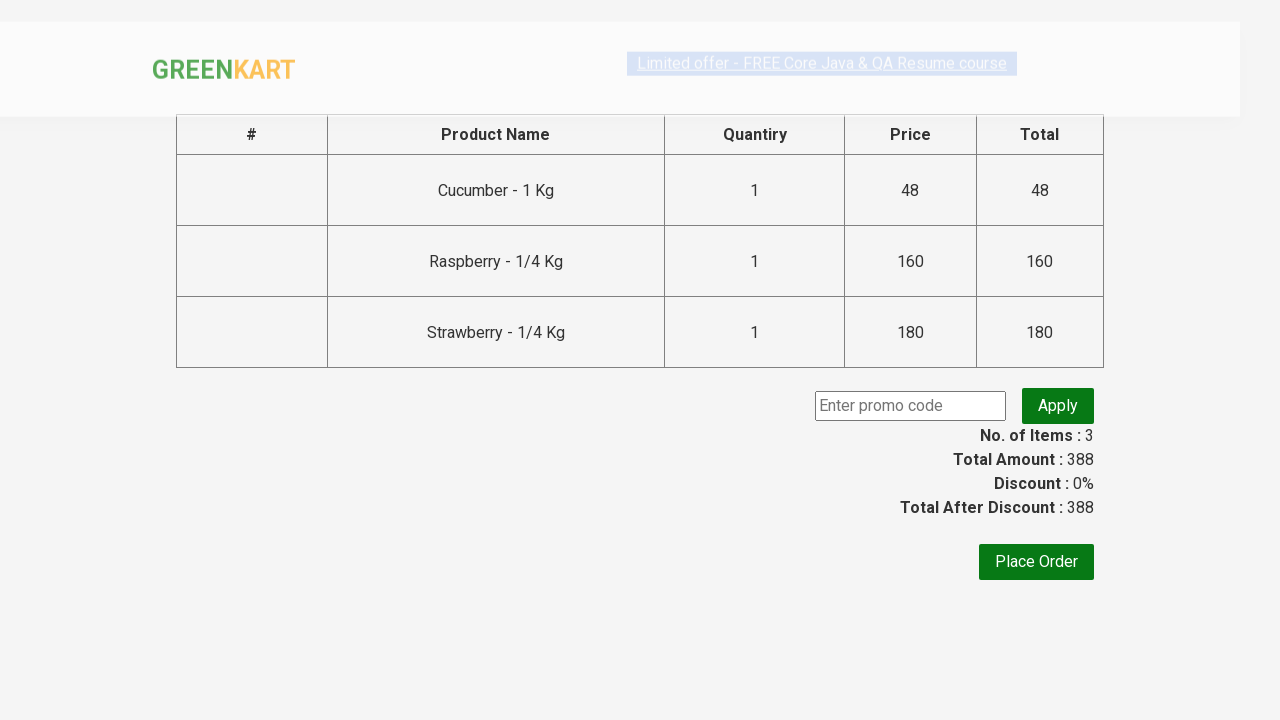

Located all product names on checkout page
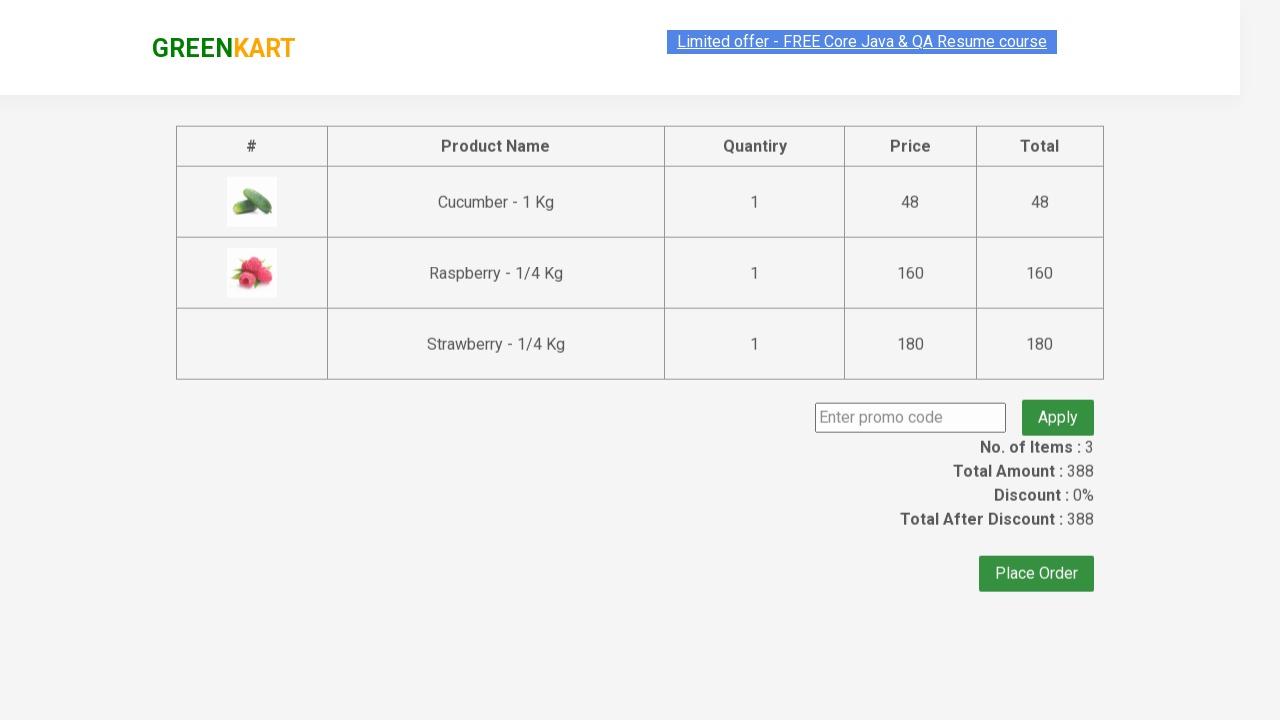

Extracted product names from checkout page
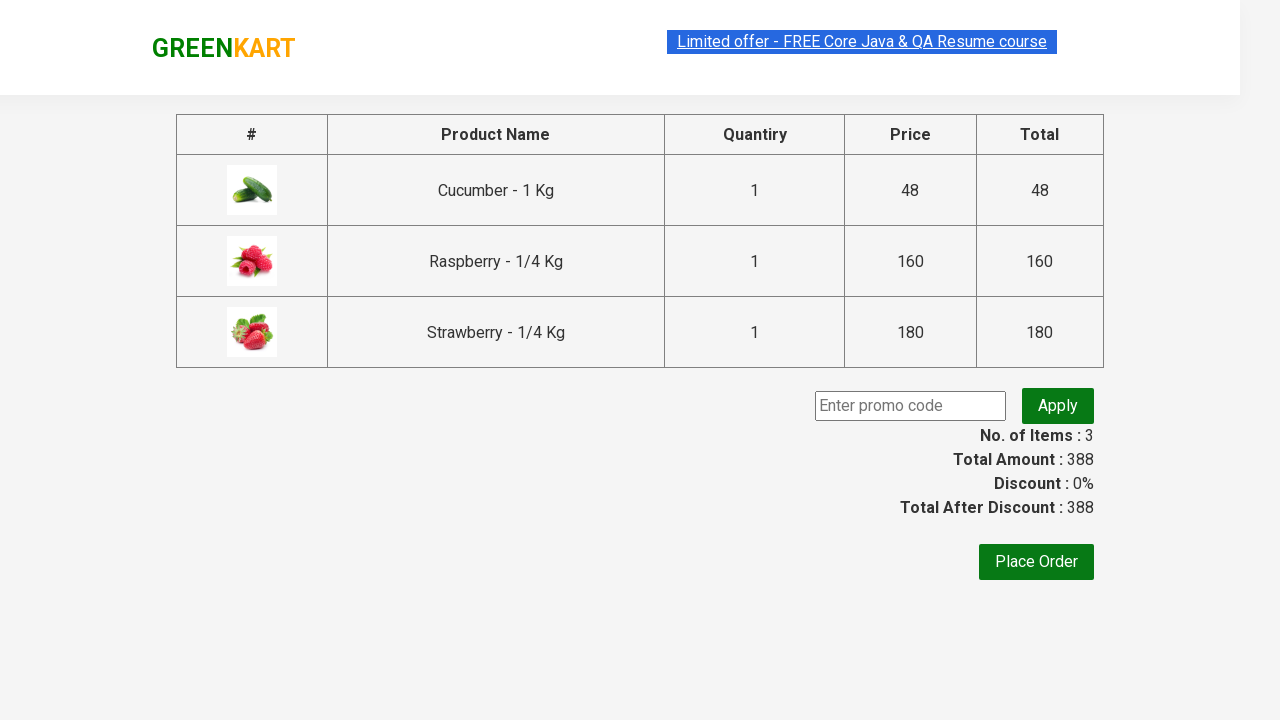

Verified that cart products match the products added
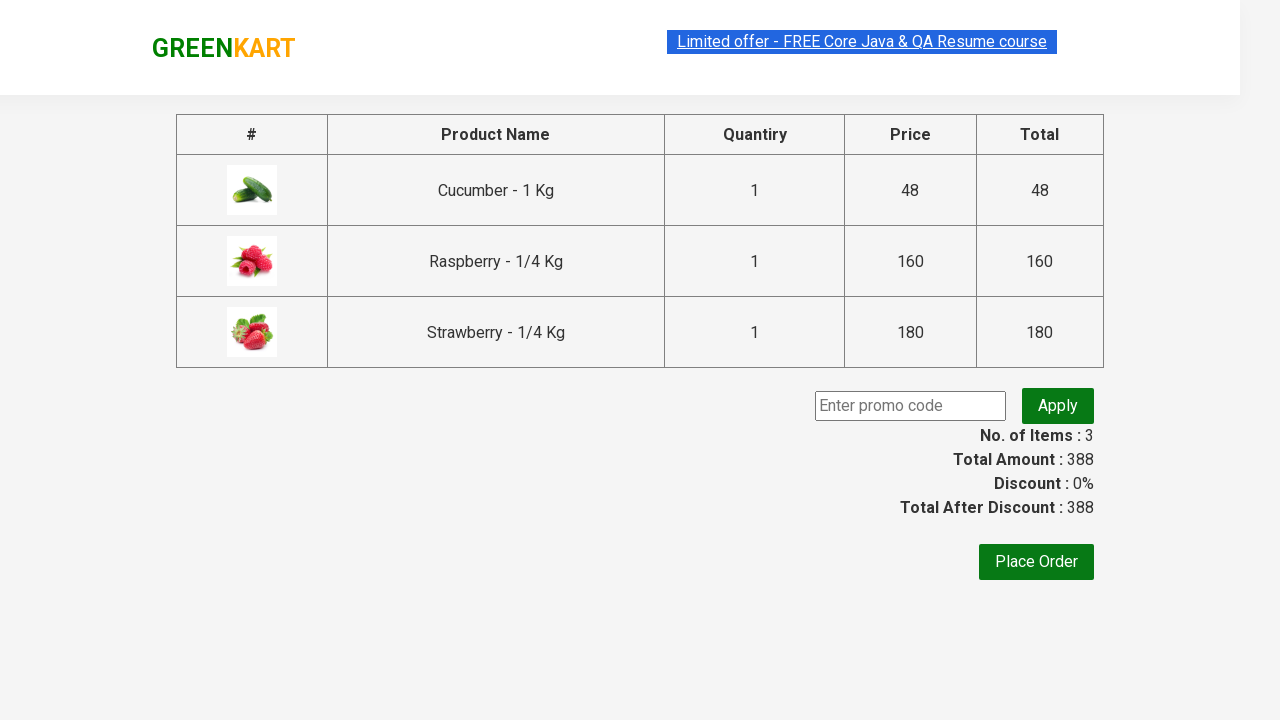

Retrieved original amount before discount: 388
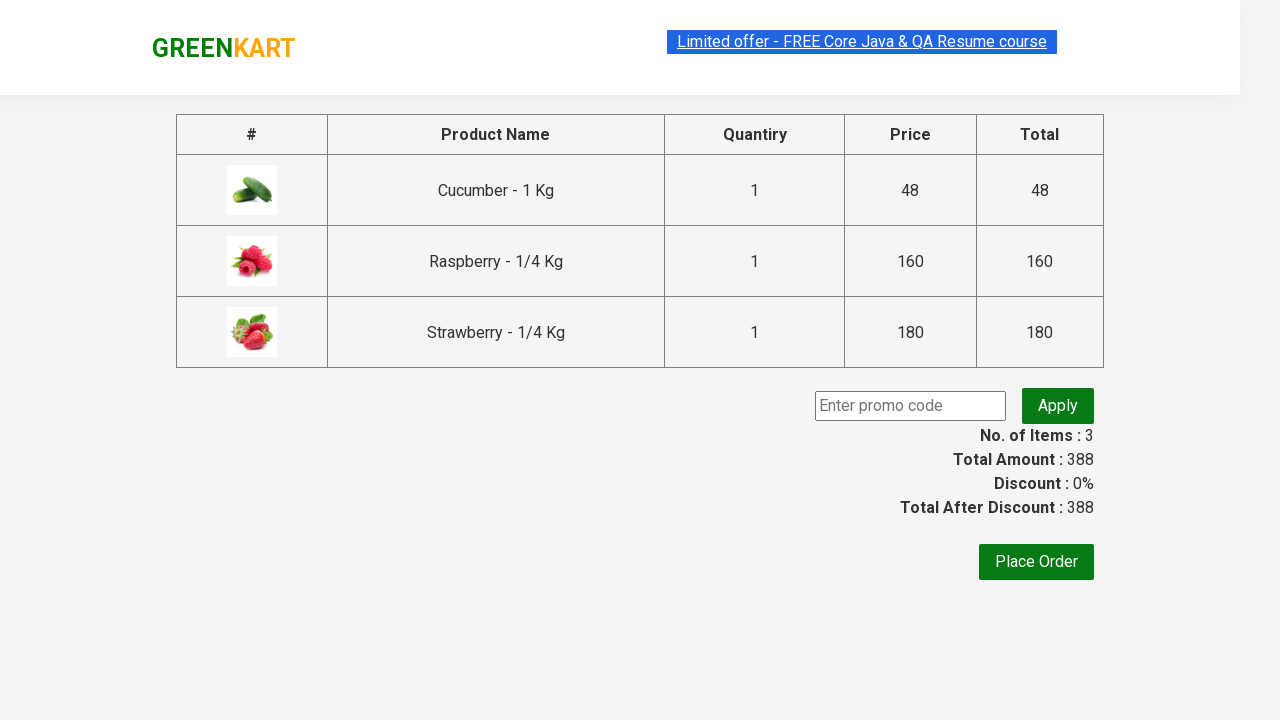

Filled promo code field with 'rahulshettyacademy' on .promoCode
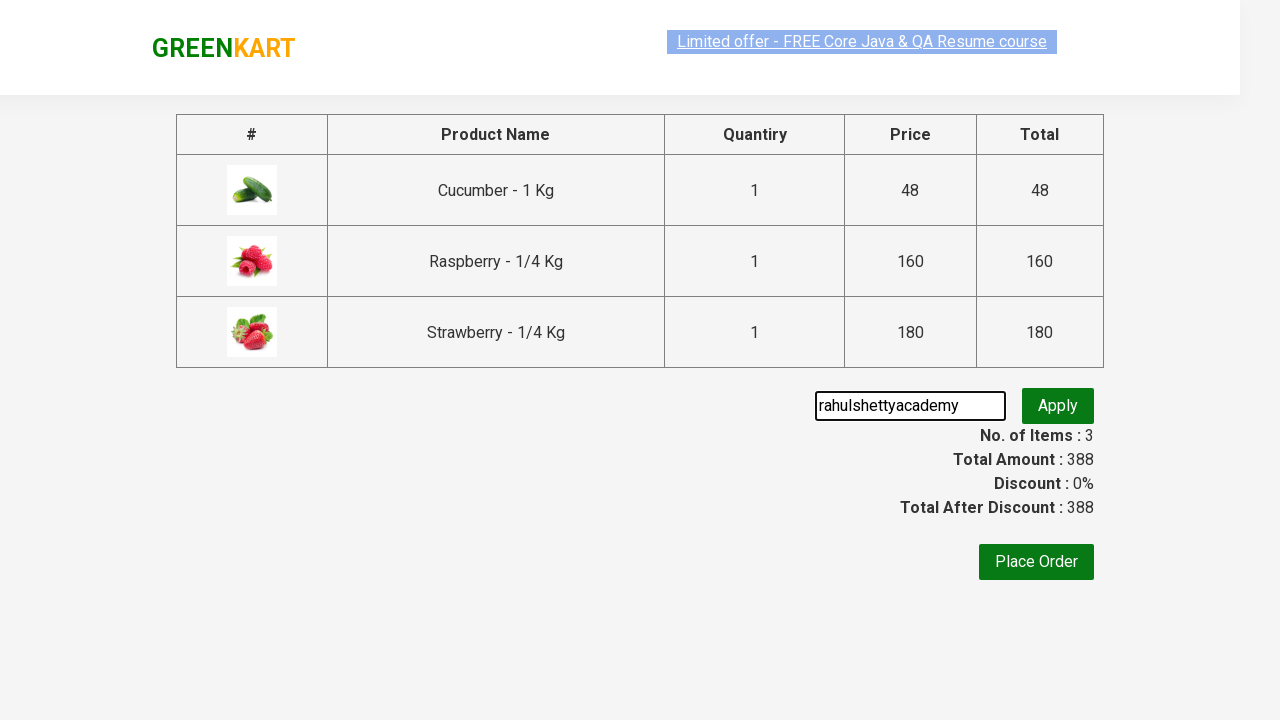

Clicked 'Apply' button to apply promo code at (1058, 406) on .promoBtn
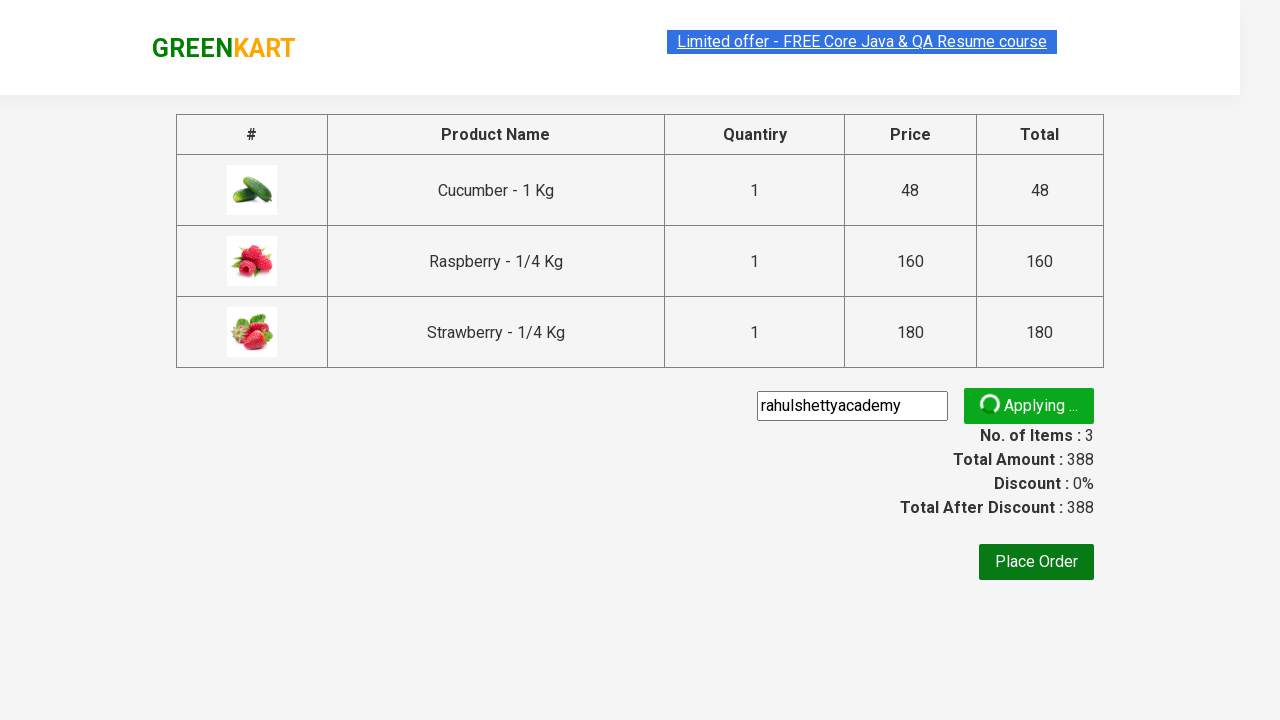

Promo code was successfully applied
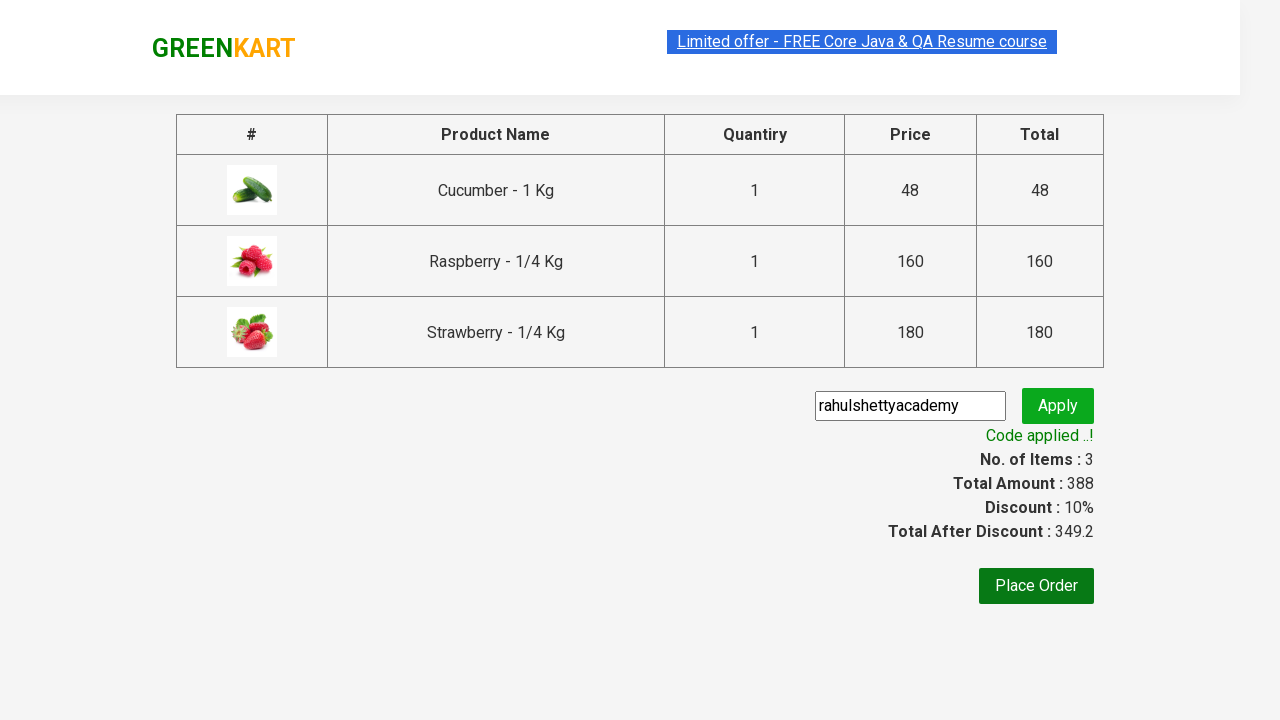

Retrieved discounted amount: 349.2
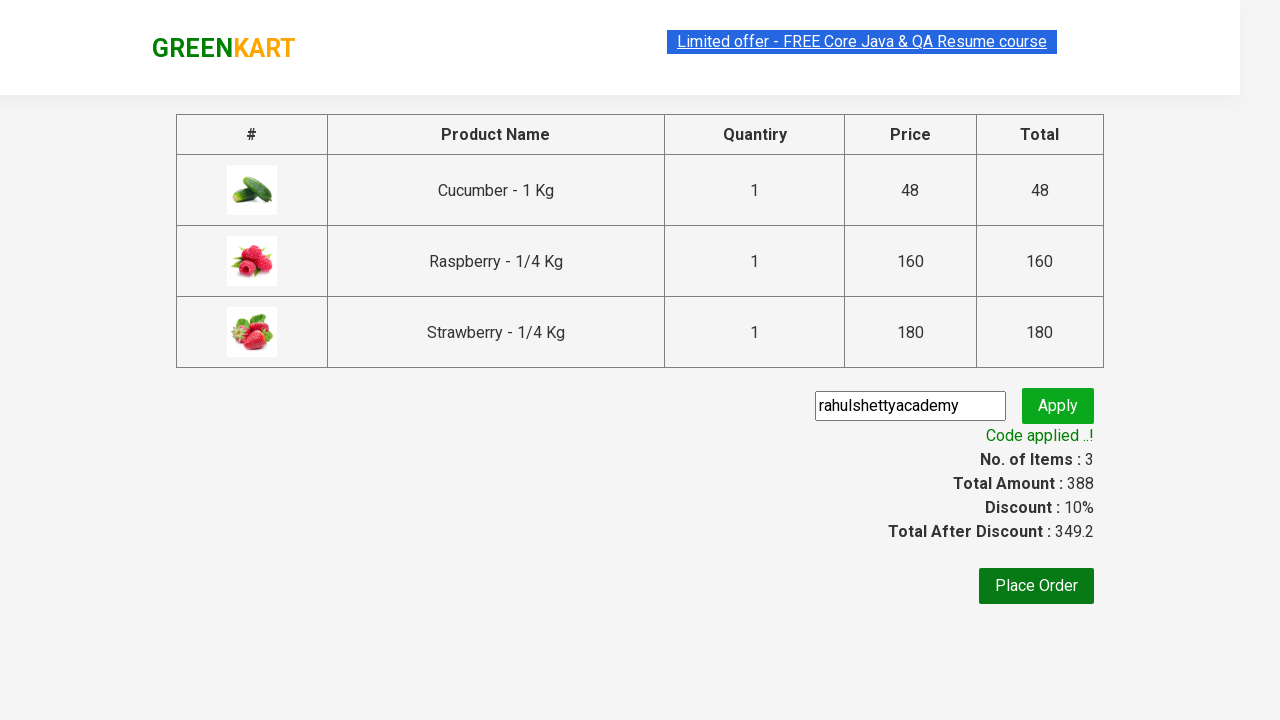

Verified that discount was successfully applied (original amount greater than discounted amount)
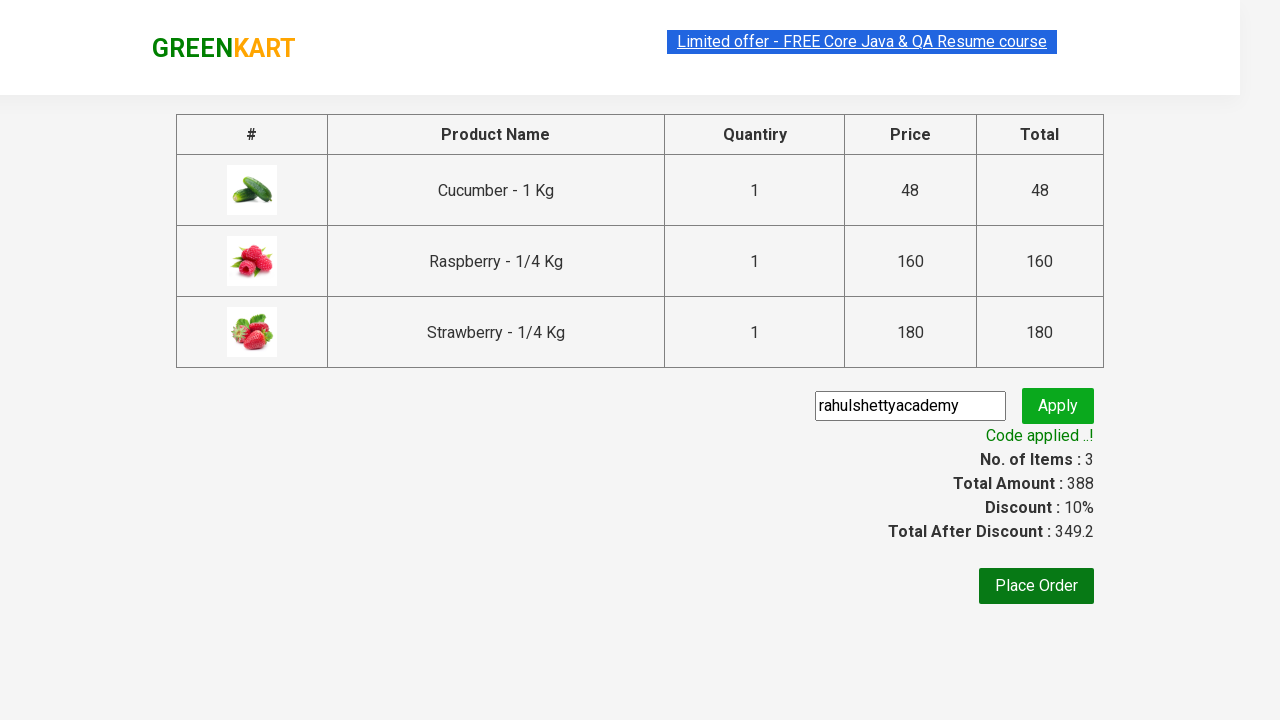

Located all individual product amounts
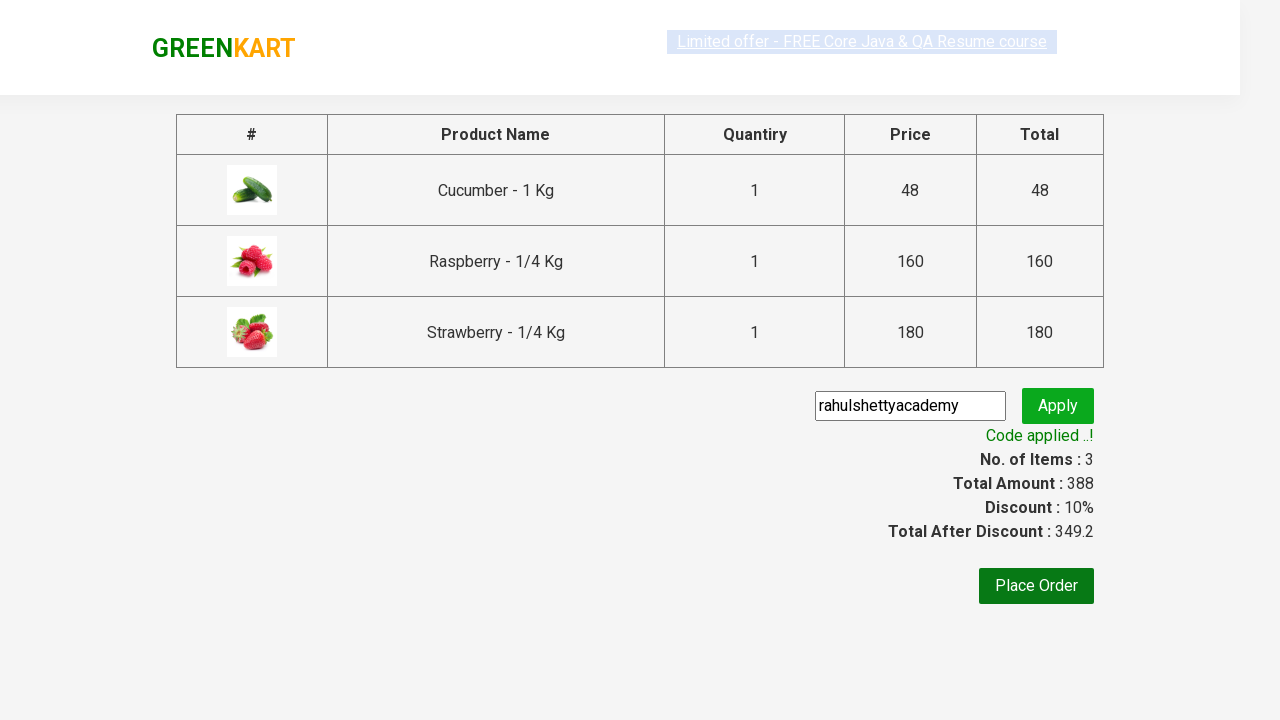

Calculated sum of all product amounts: 388.0
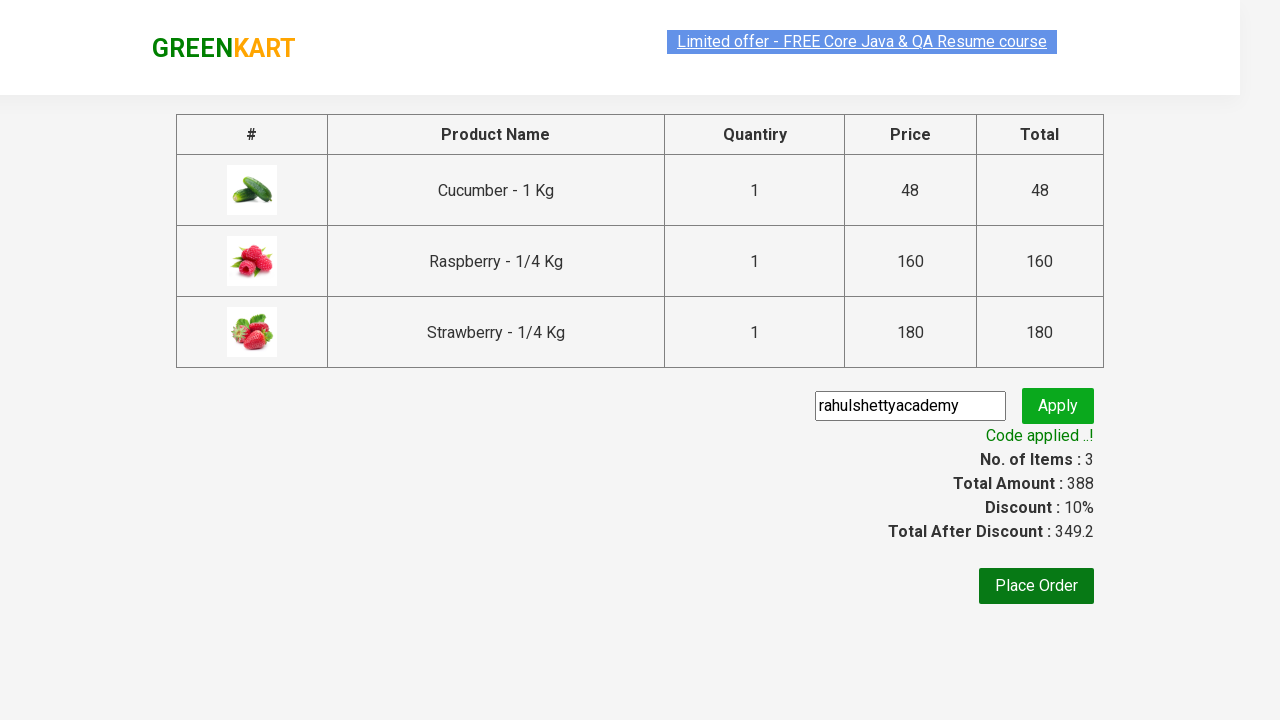

Retrieved total amount from checkout: 388.0
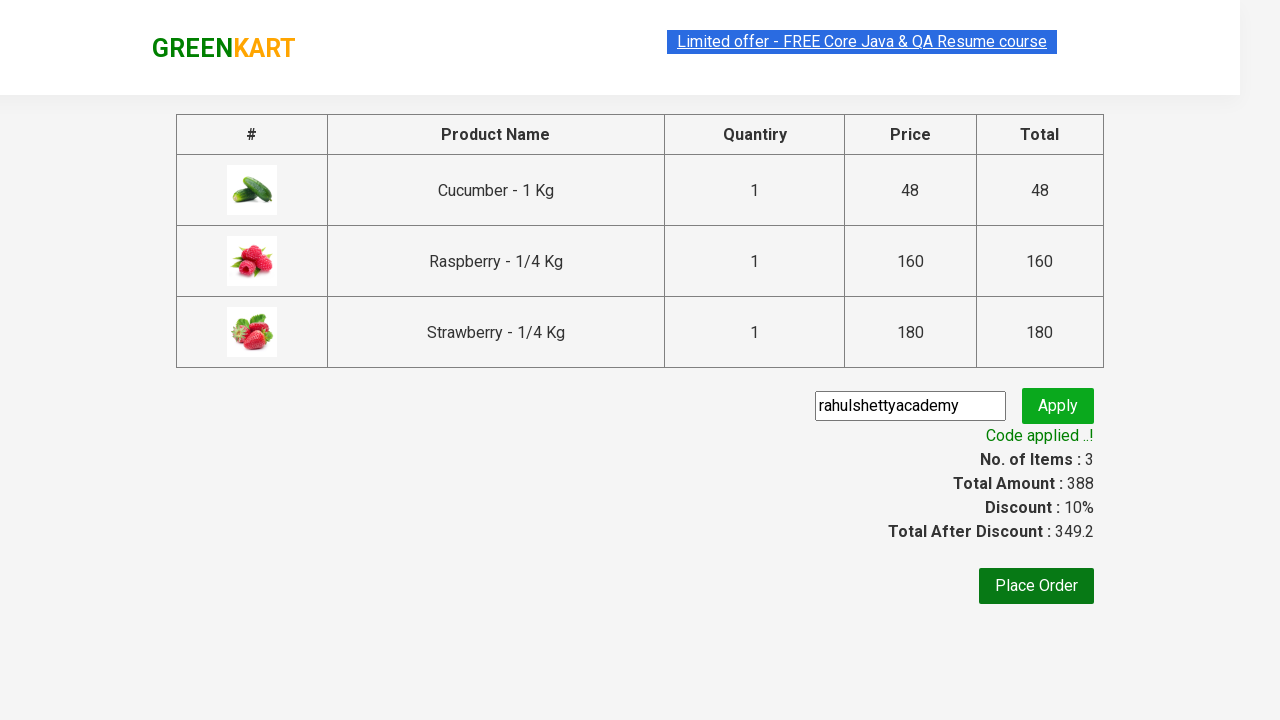

Verified that sum of individual product amounts equals the total amount
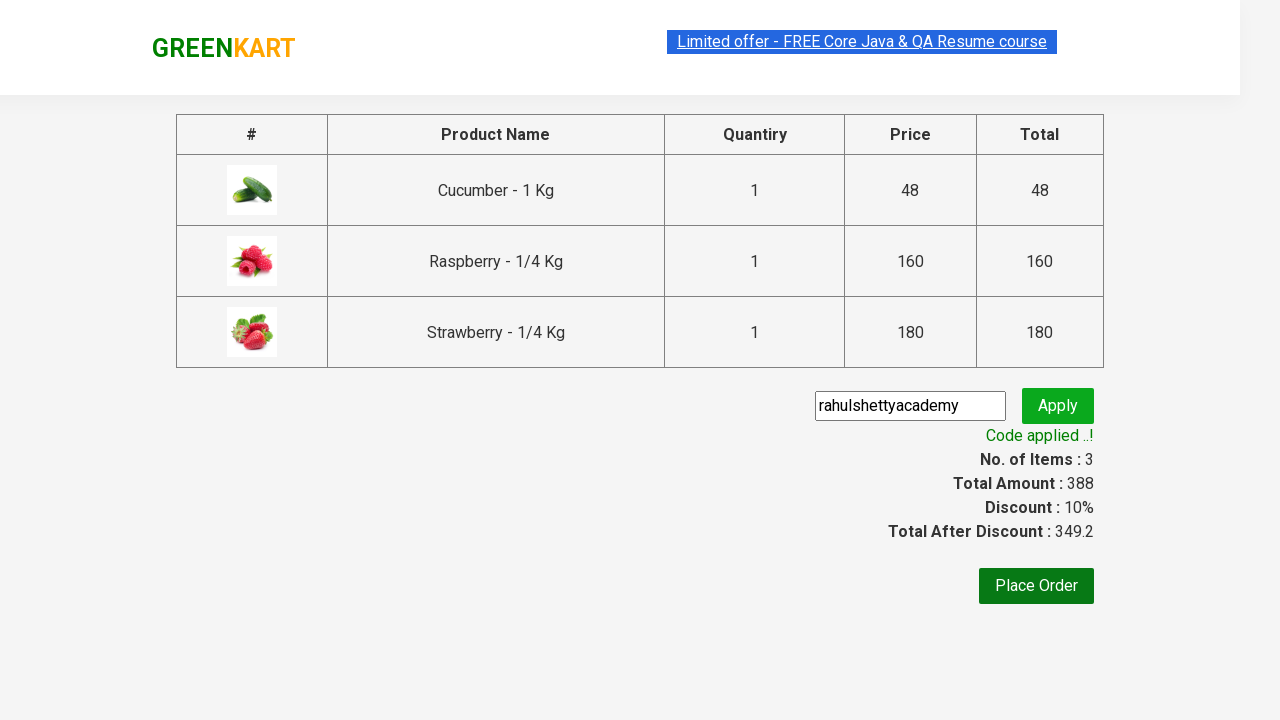

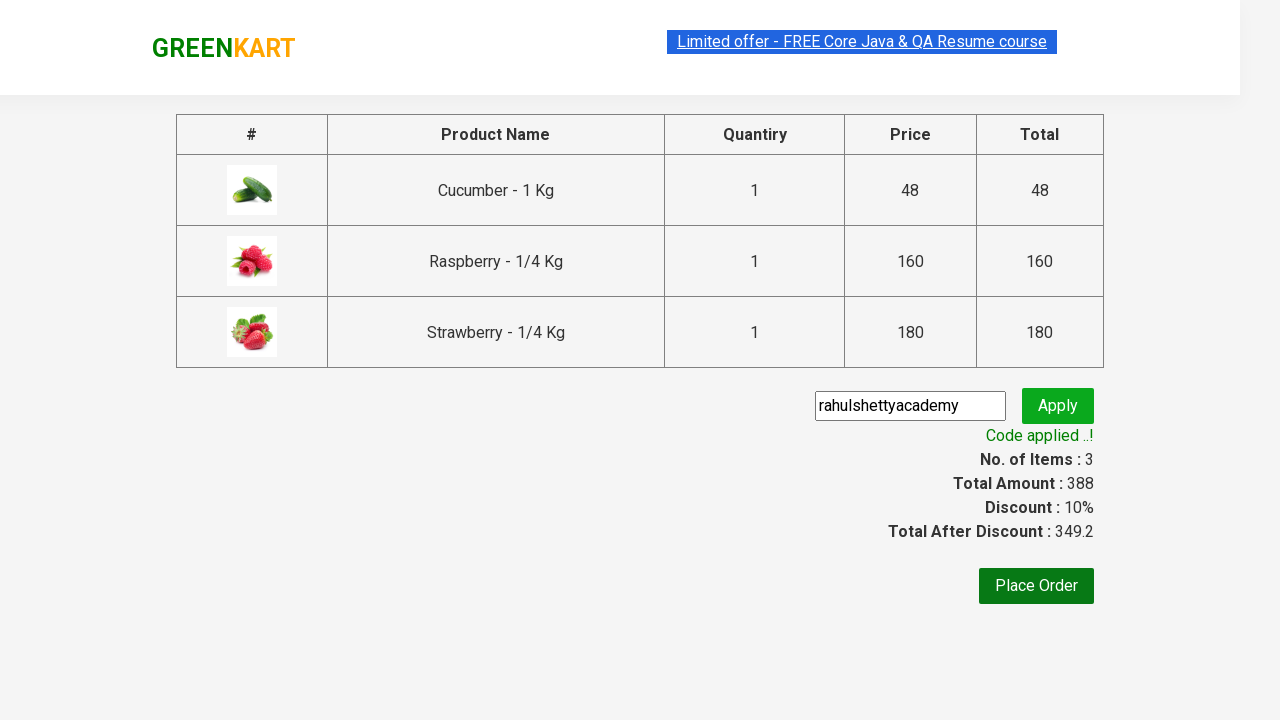